Tests navigation to the Men's T-shirts category by clicking through category items and verifying the category page title is visible

Starting URL: https://automationexercise.com/

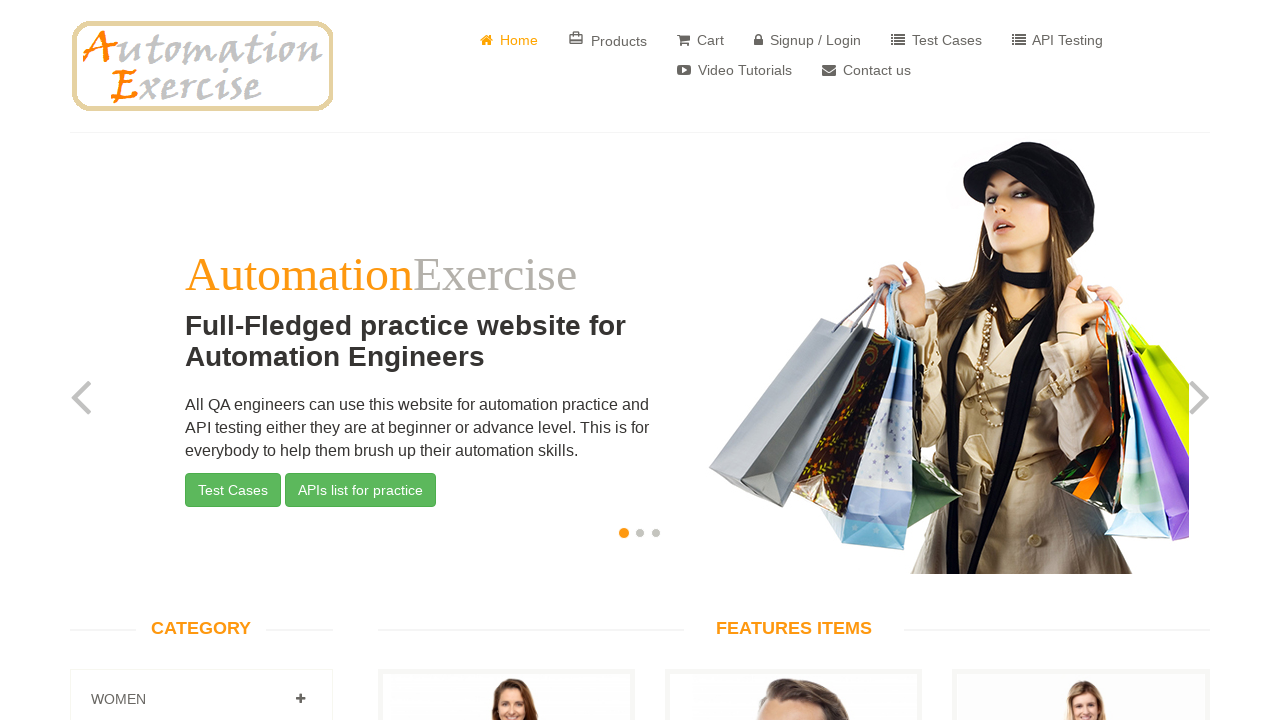

Clicked on Men category in the sidebar at (300, 360) on a[href='#Men']
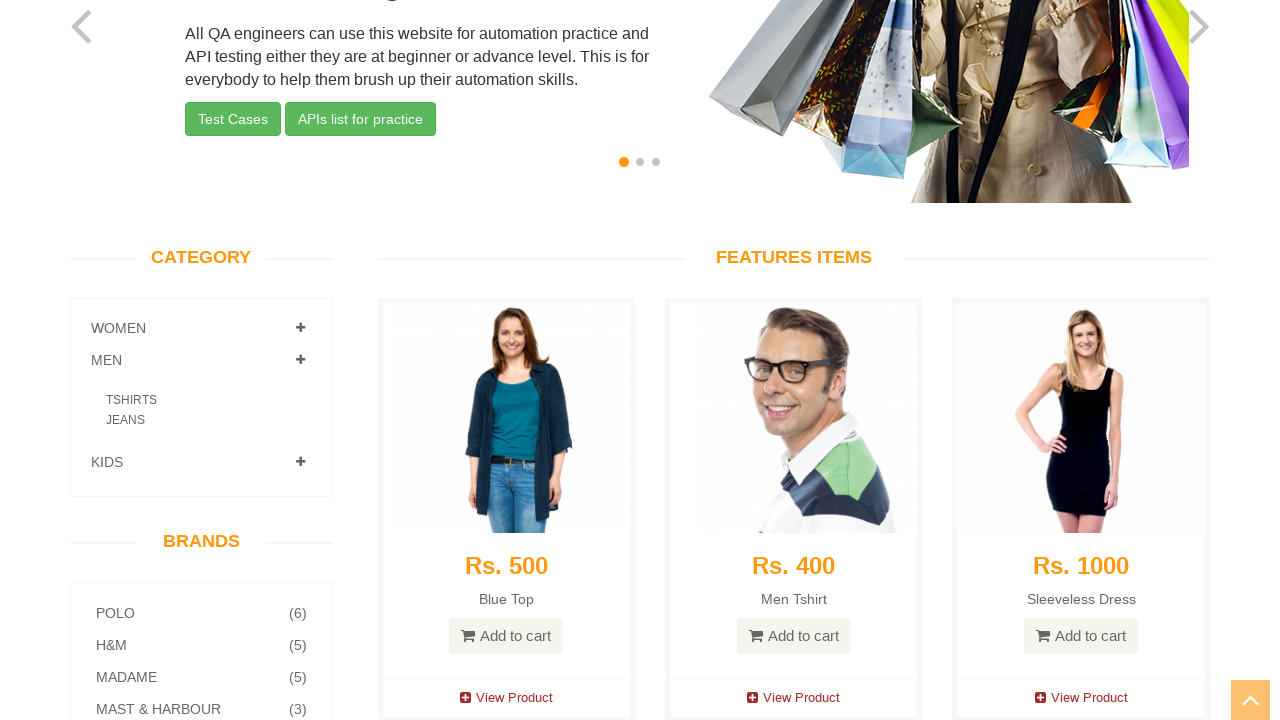

Men category subcategories panel became visible
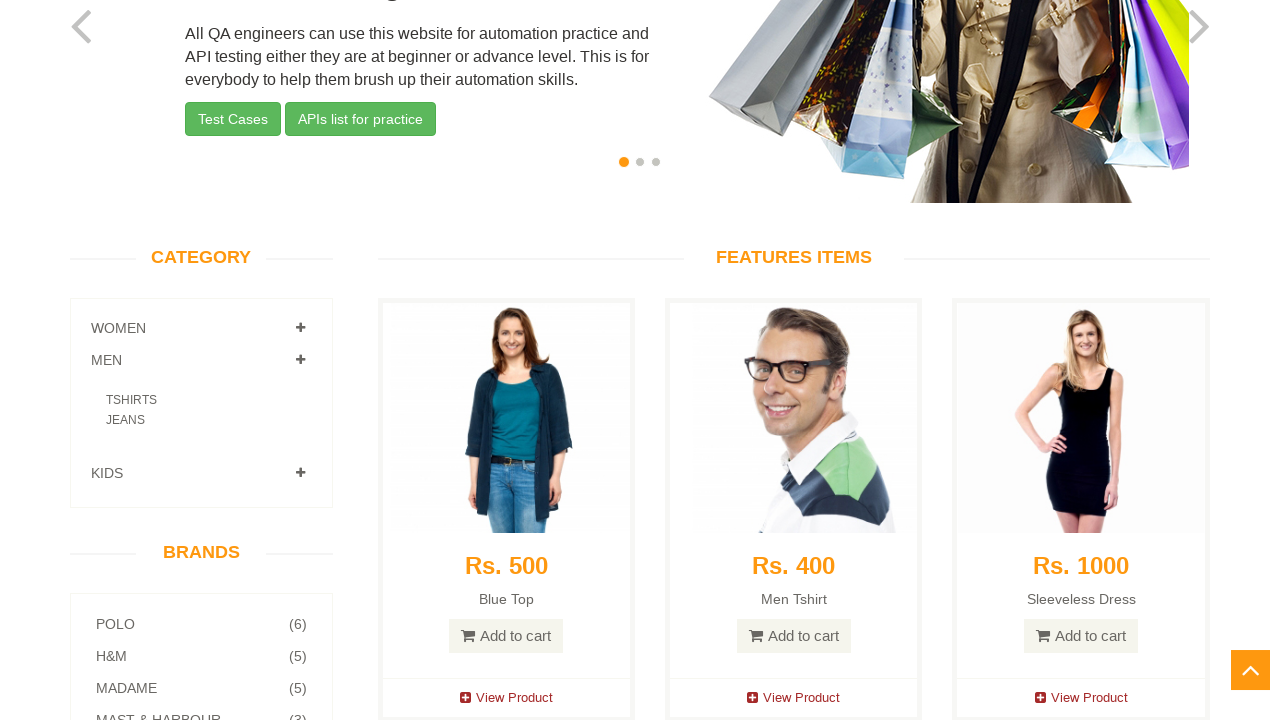

Clicked on T-shirts category link at (132, 400) on a[href='/category_products/3']
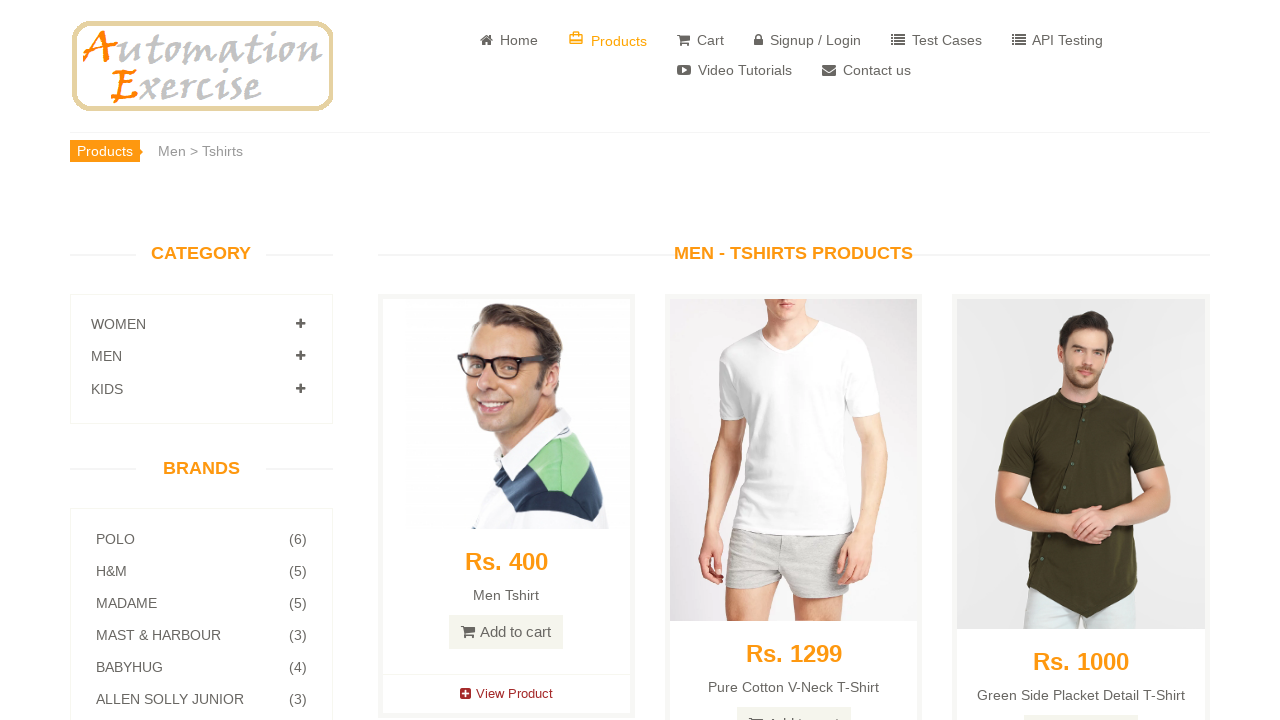

Men - Tshirts Products page title became visible, confirming navigation to T-shirts category
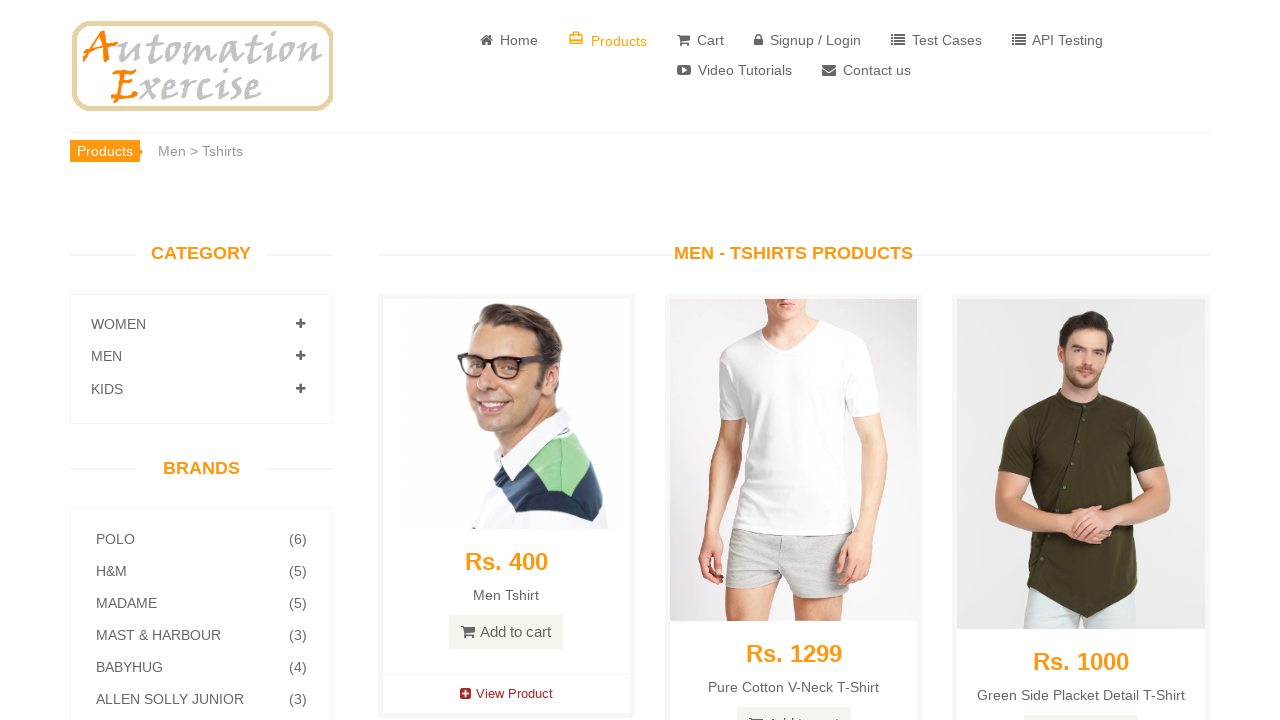

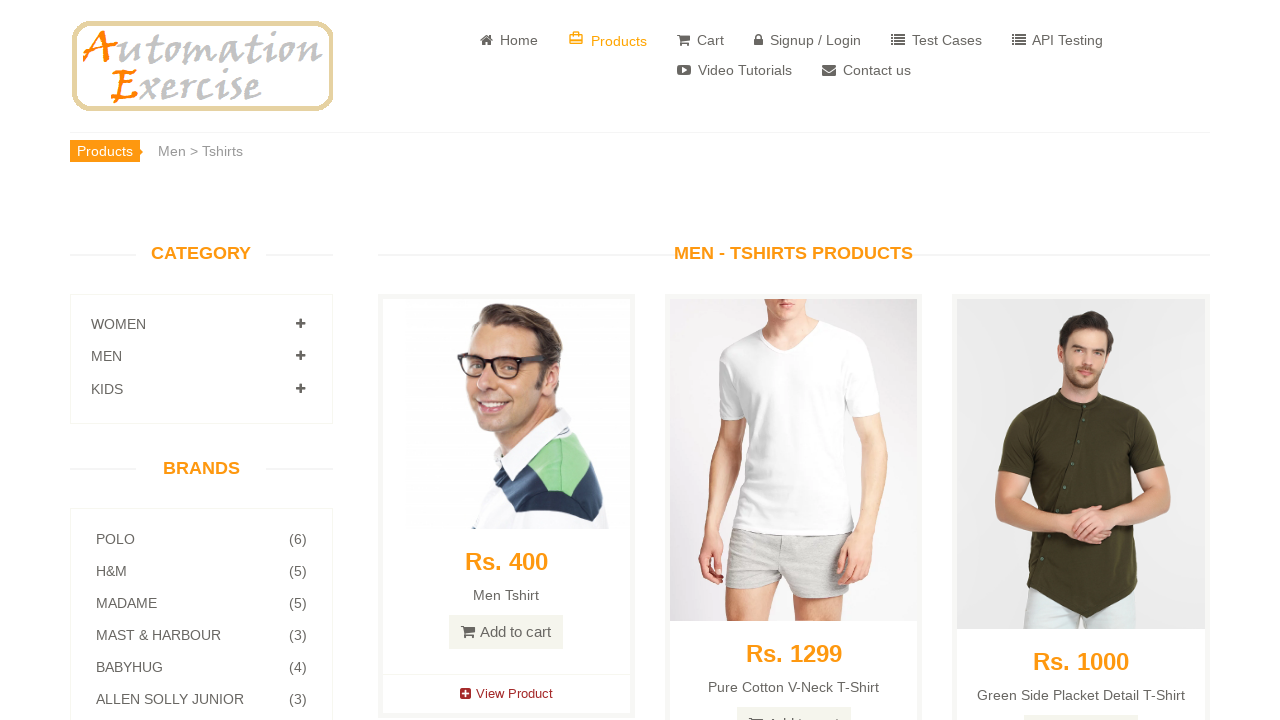